Tests that the 'Hello' text element exists using a custom lambda-based wait expression.

Starting URL: https://teserat.github.io/welcome/

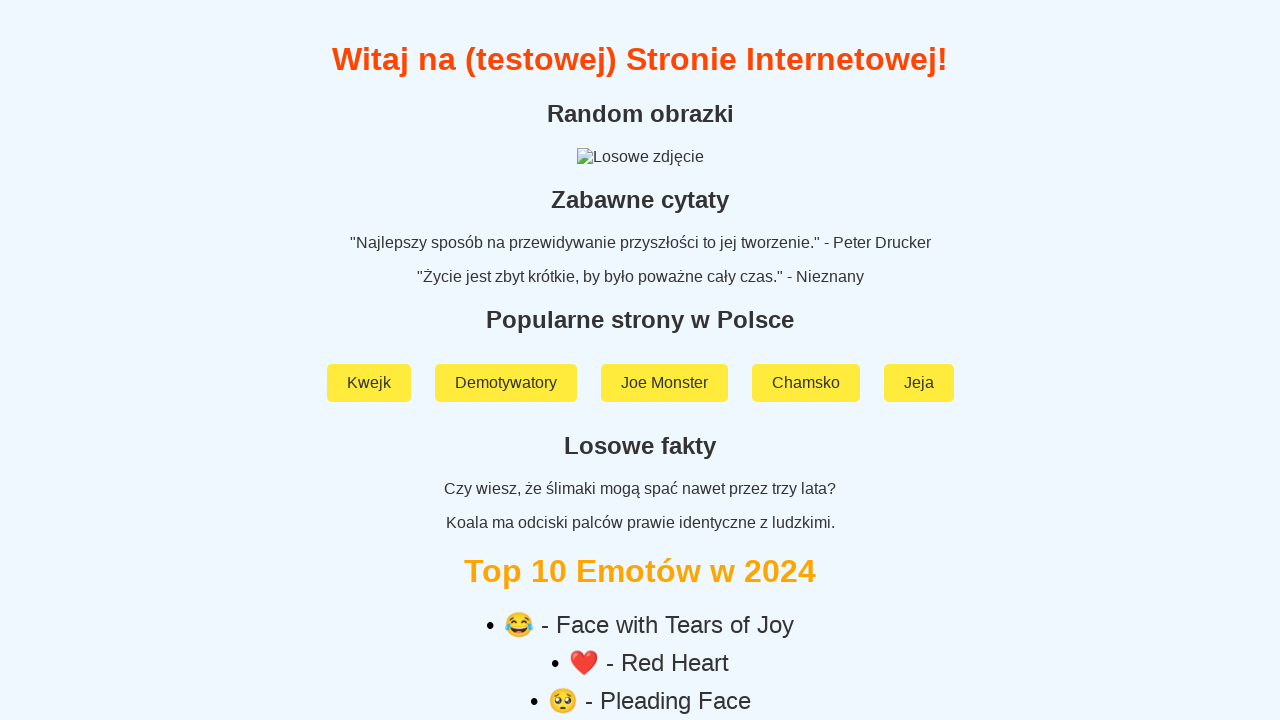

Clicked on 'Rozchodniak' link at (640, 592) on a:text('Rozchodniak')
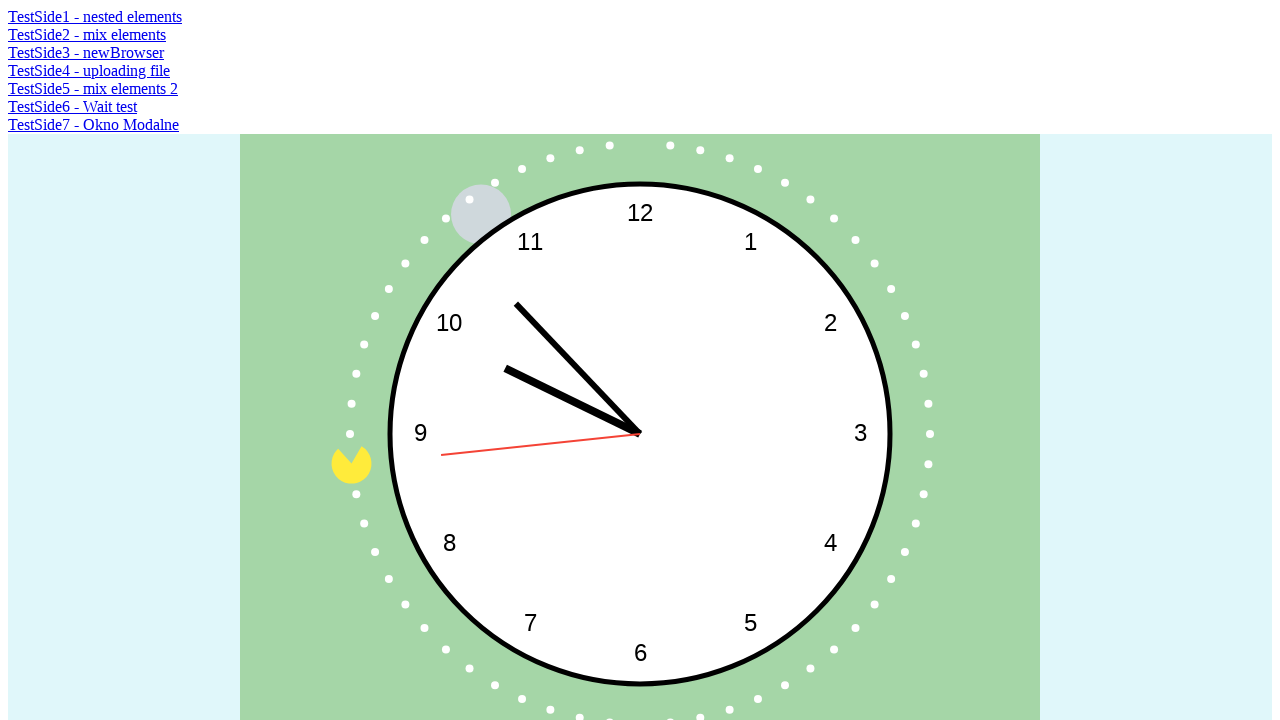

Clicked on 'TestSide6 - Wait test' link at (72, 106) on a:text('TestSide6 - Wait test')
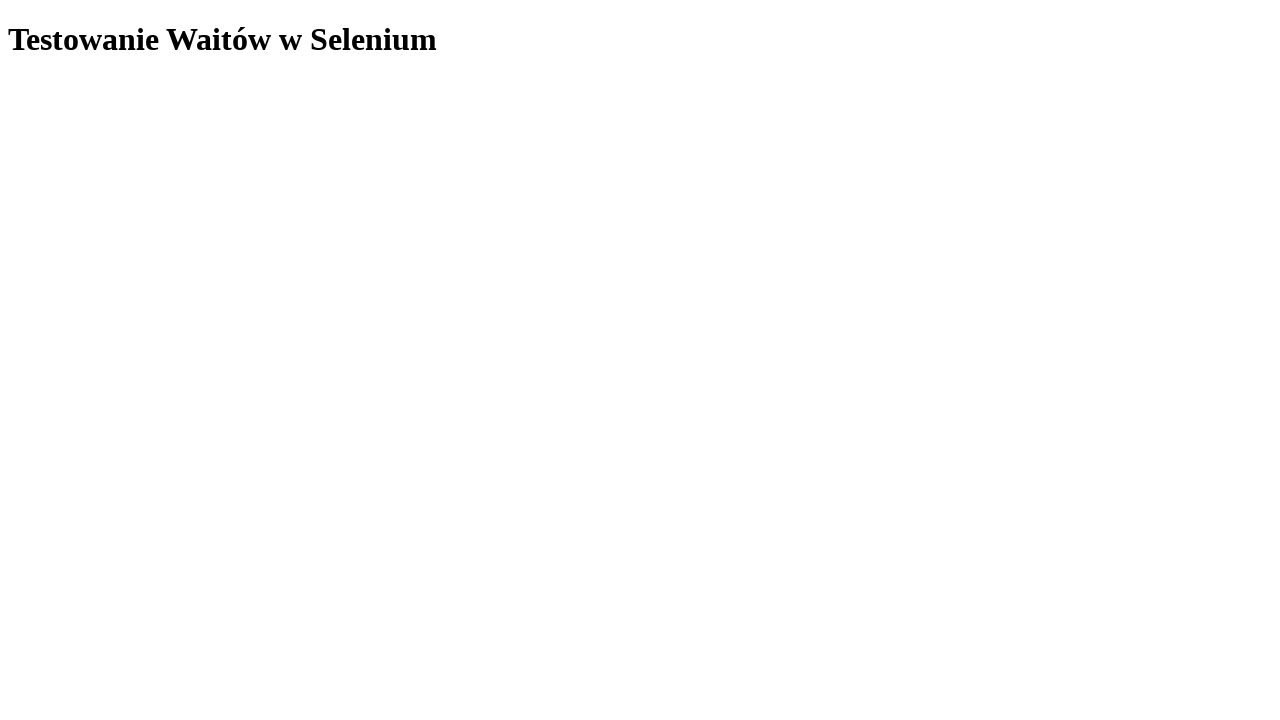

Waited for 'Hello' text element to be visible (custom lambda-based wait expression)
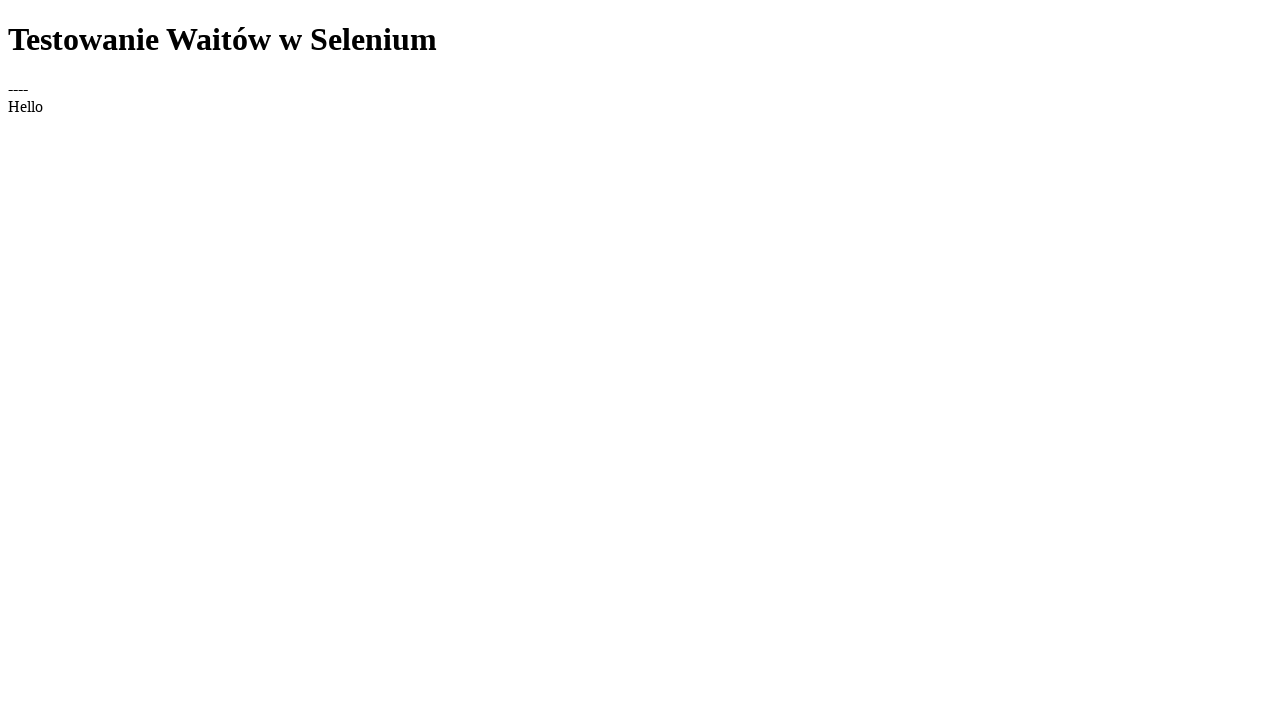

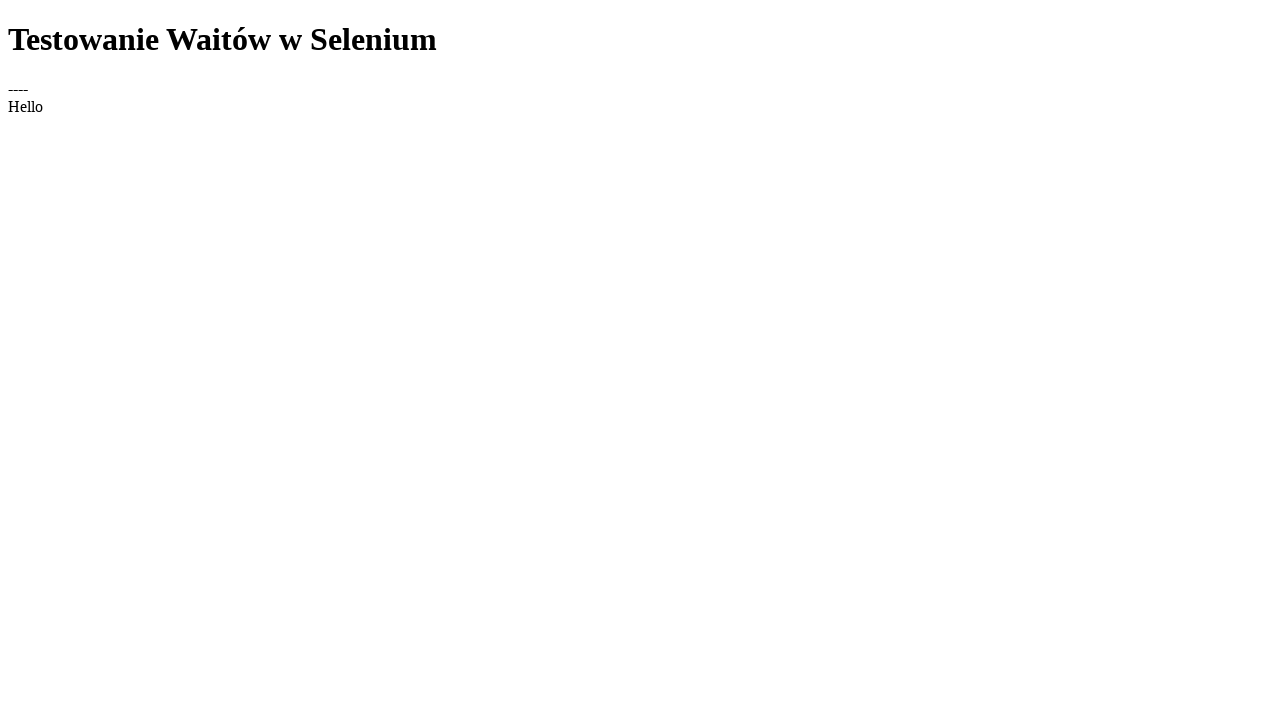